Tests window handling by verifying page text and title, clicking a link that opens a new window, verifying the new window's content, and then switching back to the original window to verify its title.

Starting URL: https://the-internet.herokuapp.com/windows

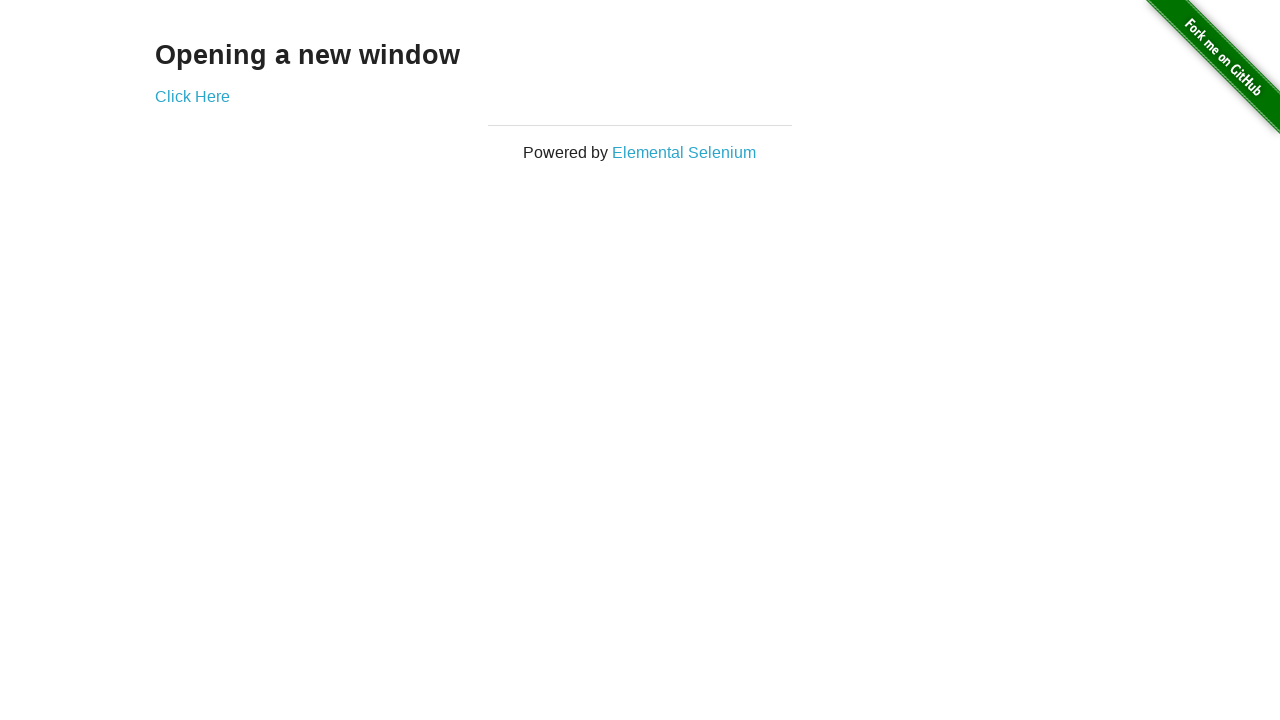

Verified page text is 'Opening a new window'
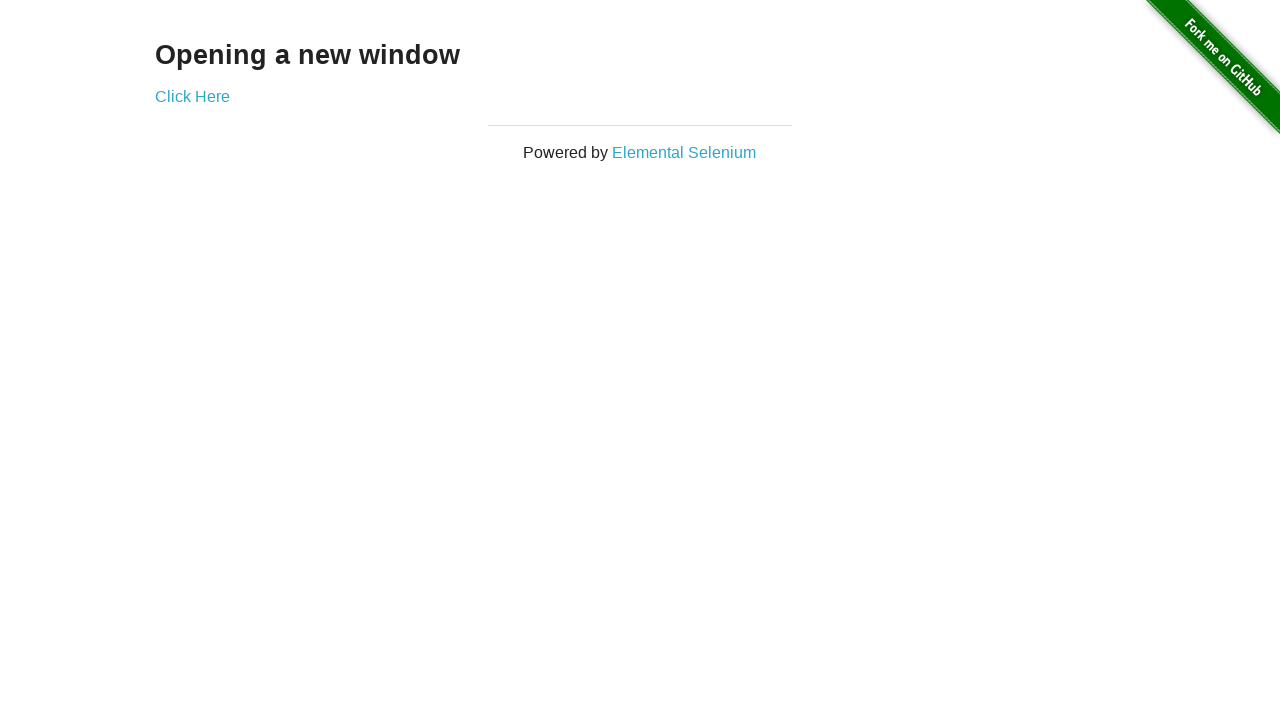

Verified page title is 'The Internet'
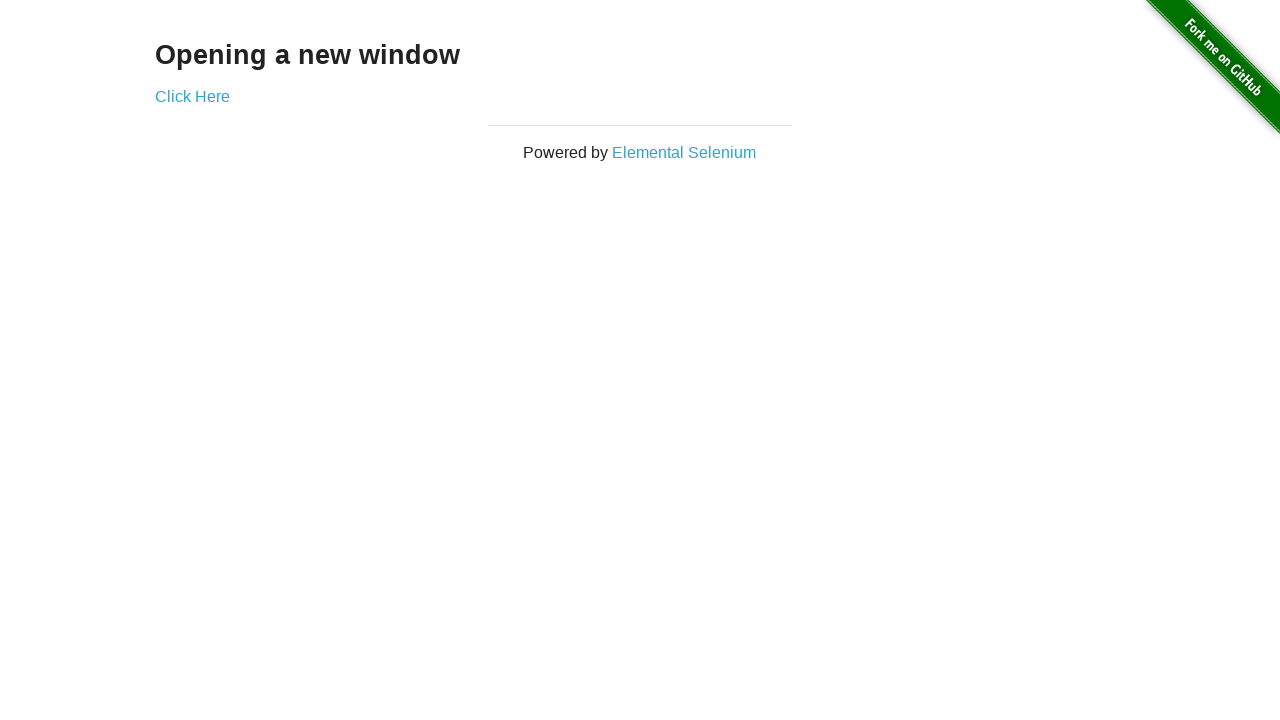

Clicked 'Click Here' link to open new window at (192, 96) on a:text('Click Here')
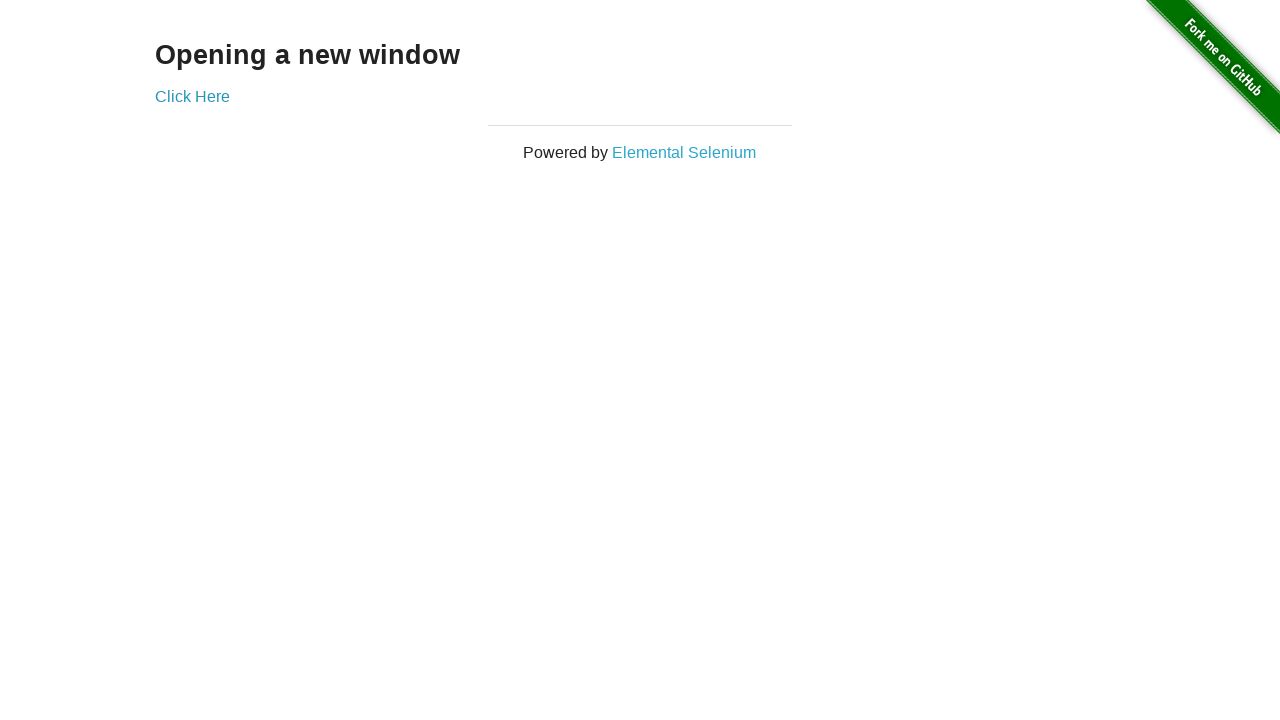

New window loaded and ready
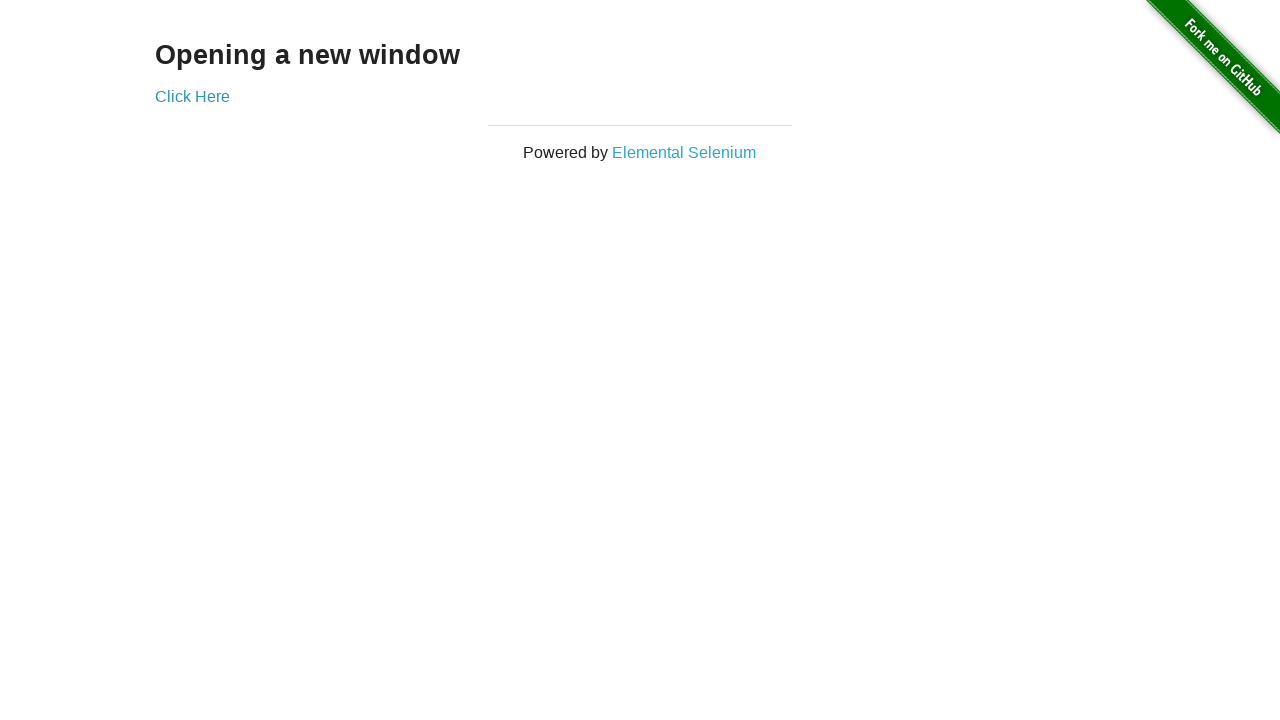

Verified new window title is 'New Window'
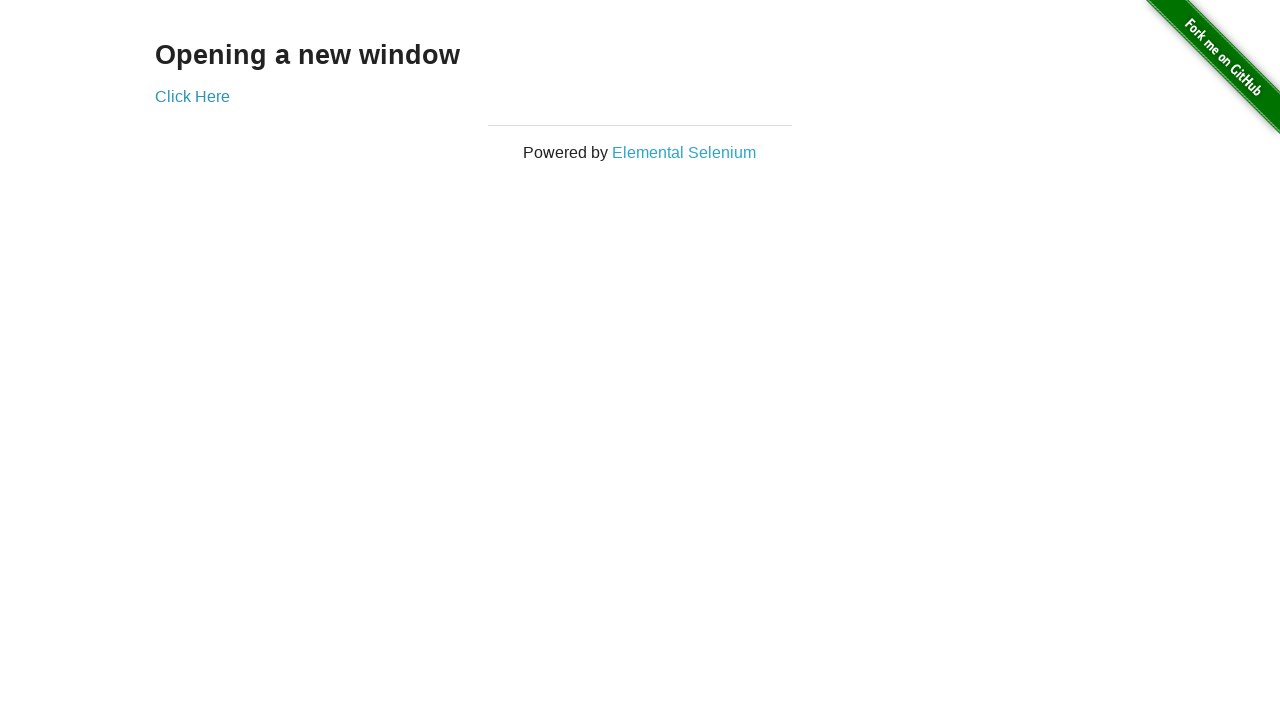

Verified new window text is 'New Window'
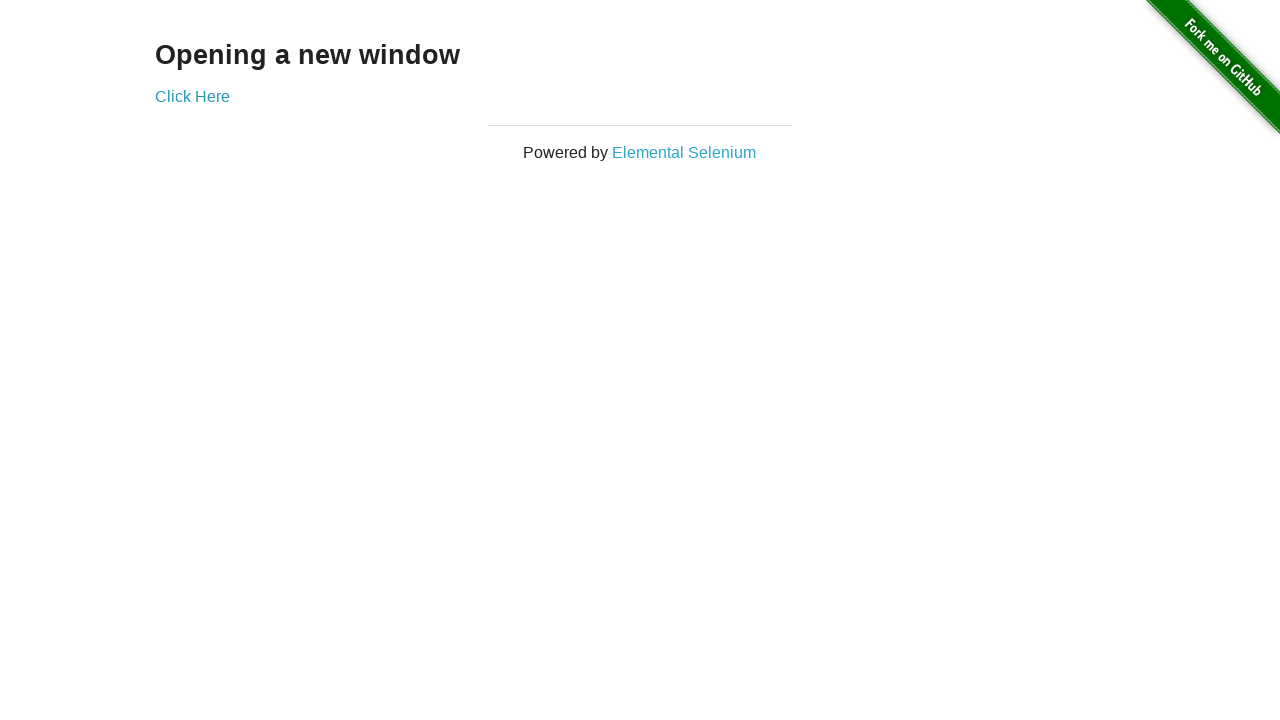

Switched back to original window
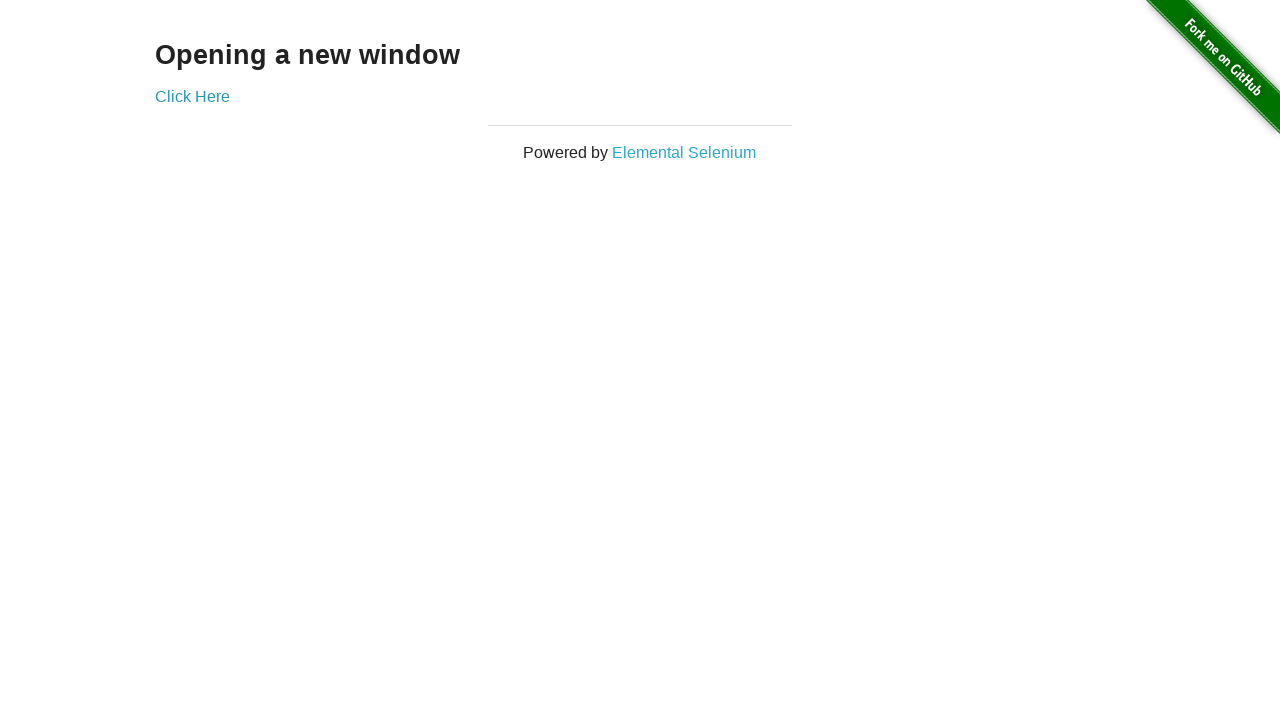

Verified original window title is still 'The Internet'
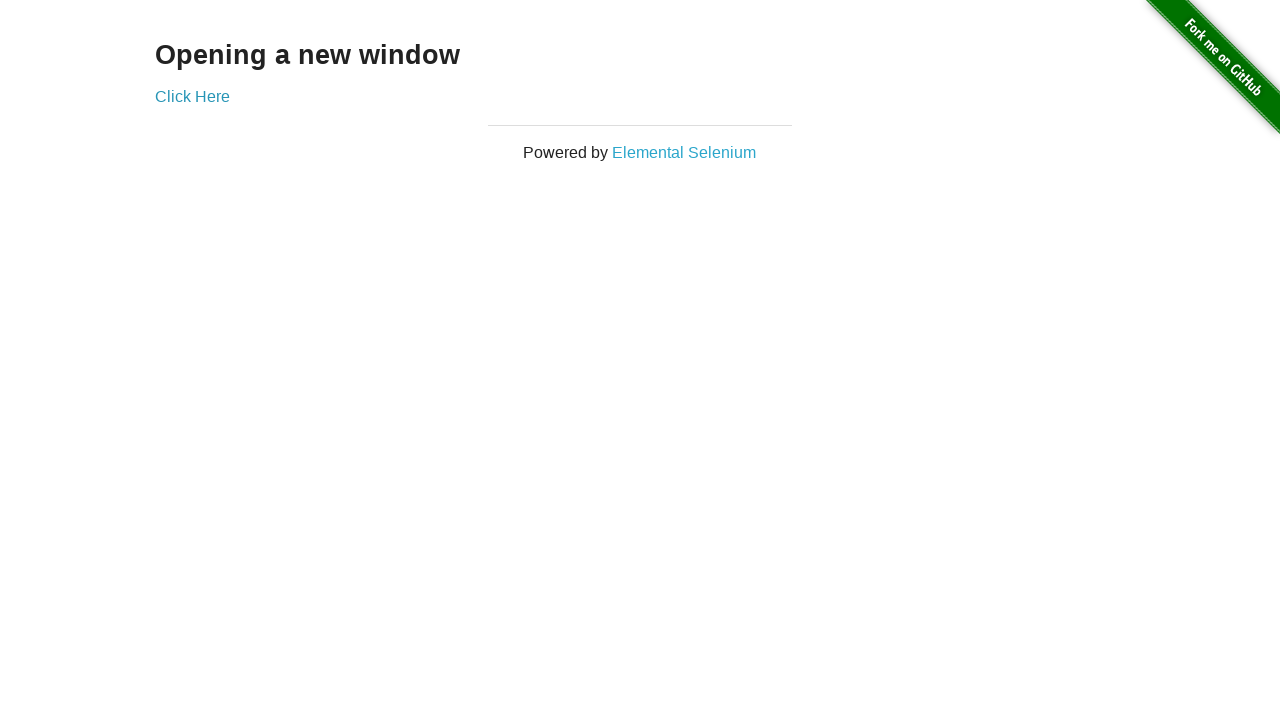

Closed the new window
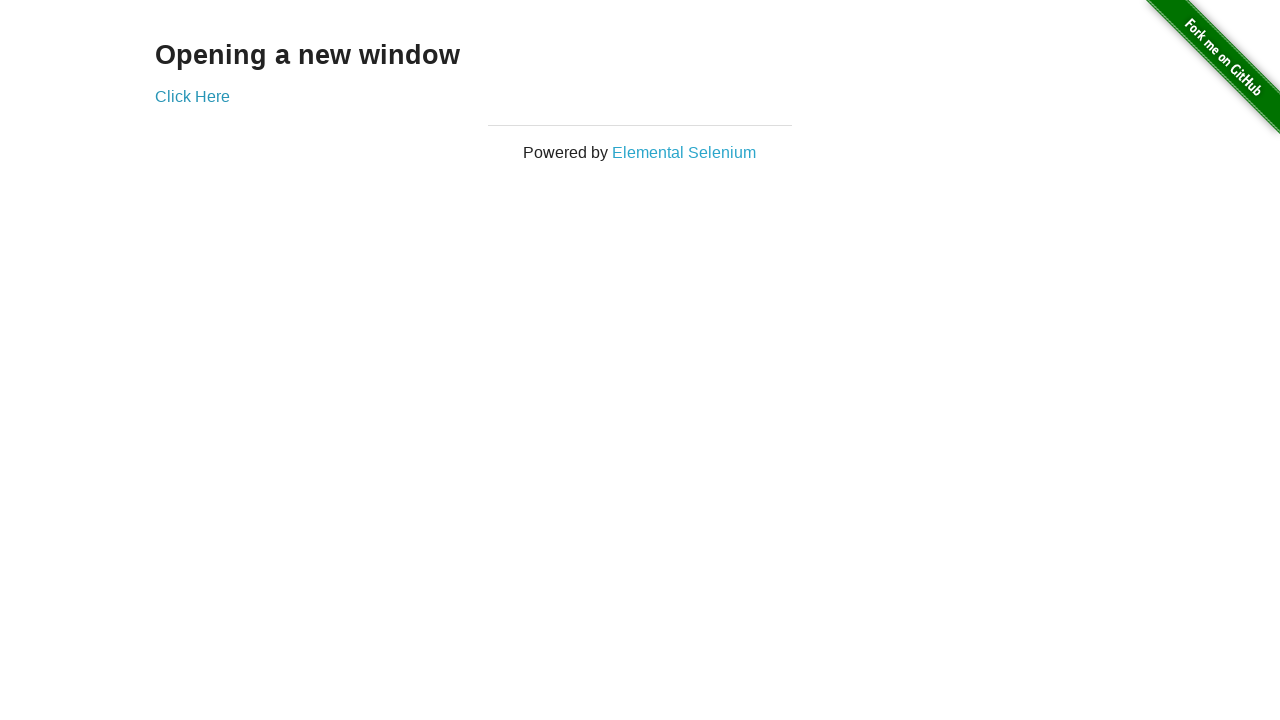

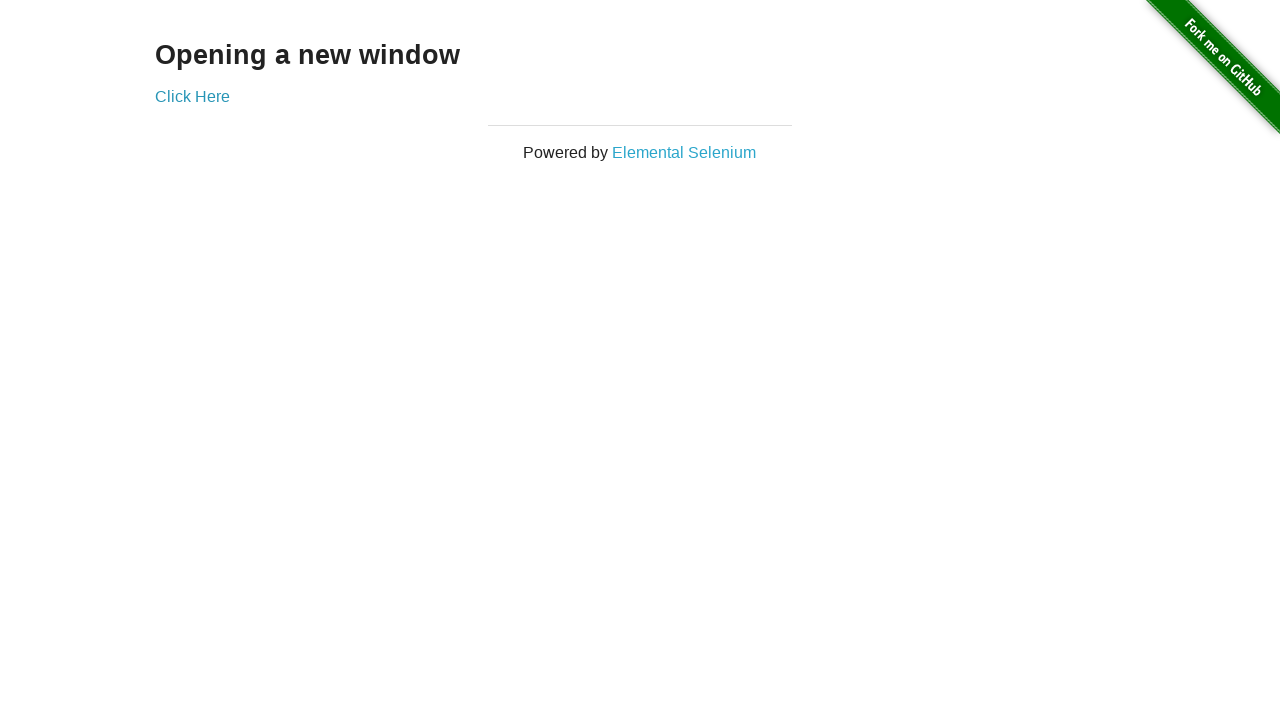